Tests dropdown select functionality by selecting options using different methods: by index, by value, and by visible text on a public test site.

Starting URL: http://sahitest.com/demo/selectTest.htm

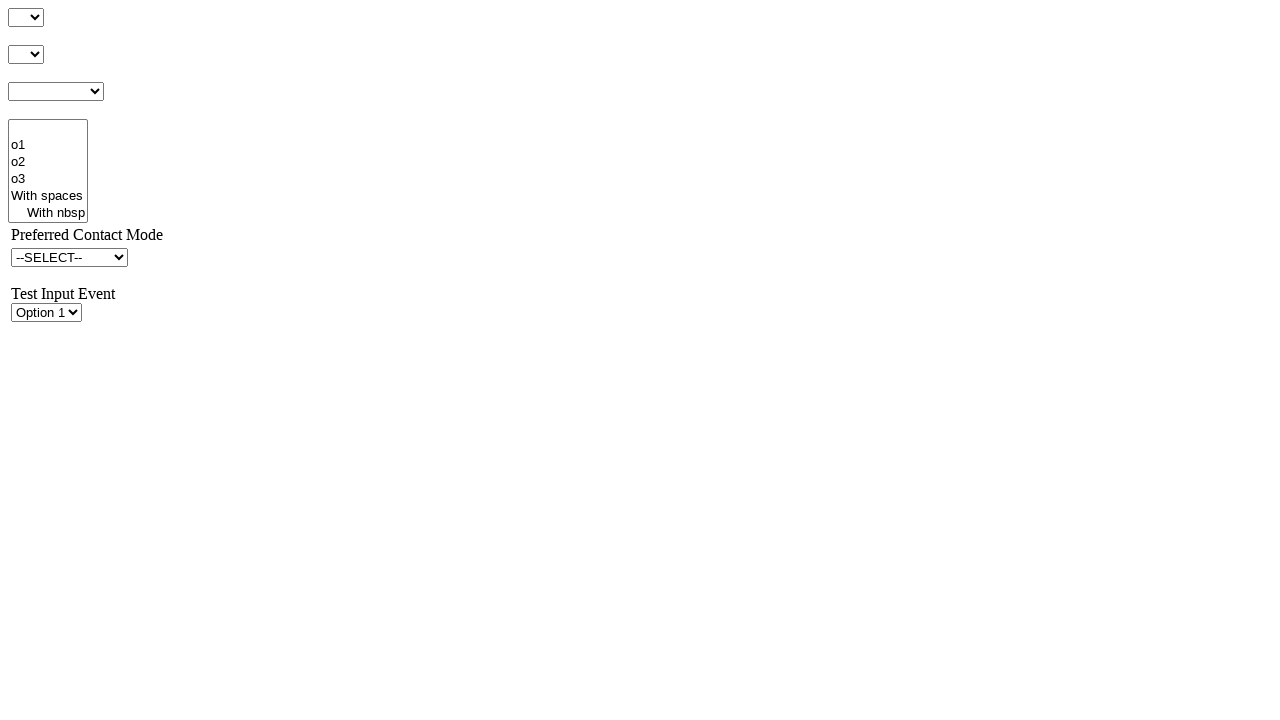

Selected dropdown option by index 1 on #s1Id
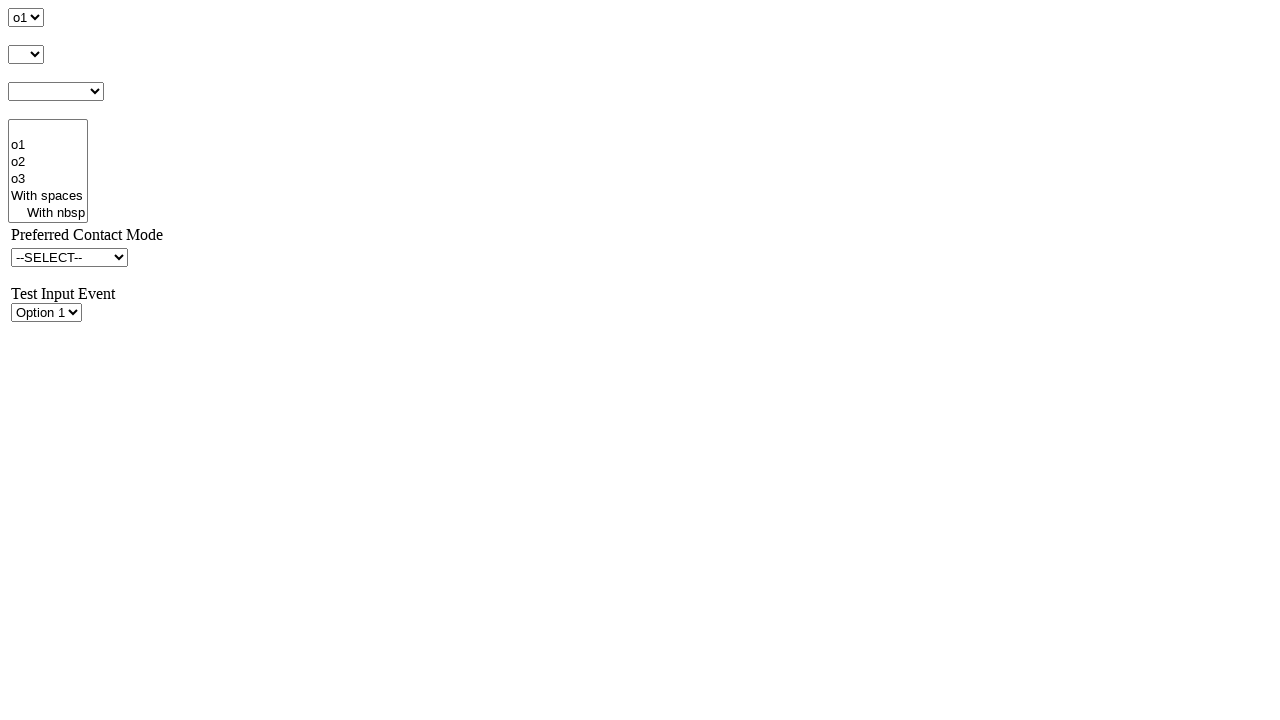

Selected dropdown option by value 'o2' on #s1Id
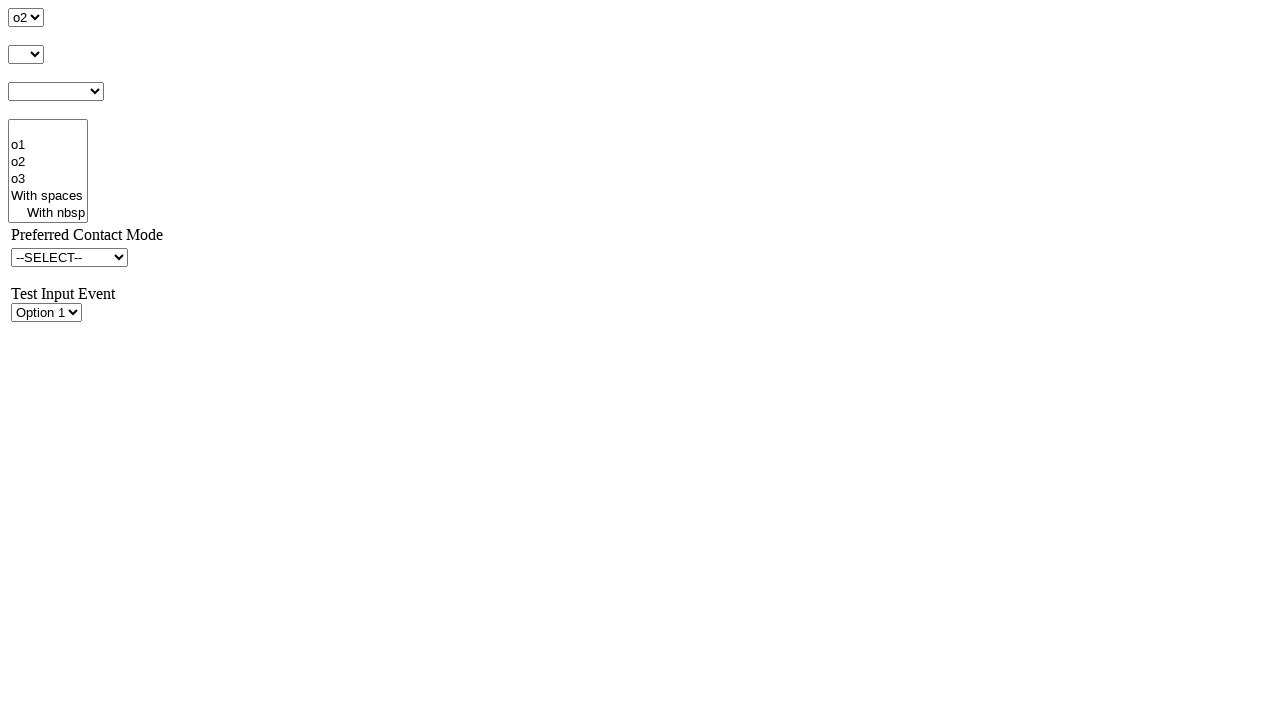

Selected dropdown option by visible text 'o3' on #s1Id
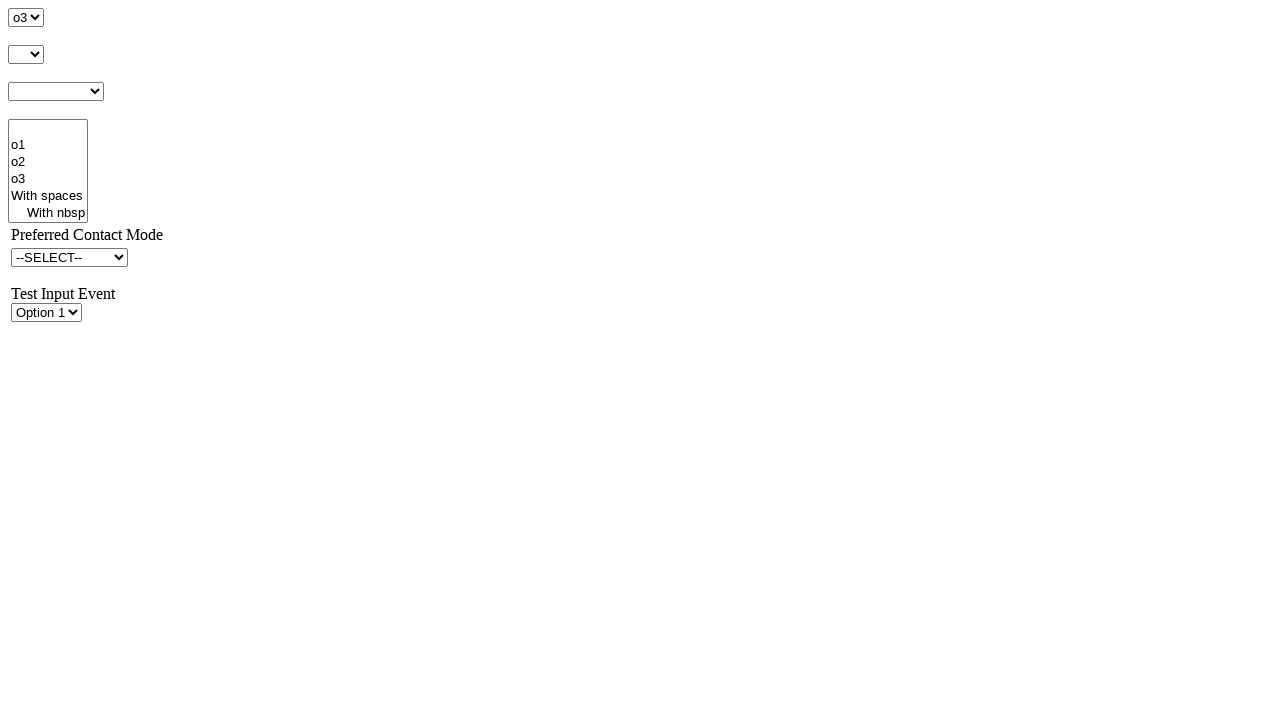

Selected dropdown option by index 1 again on #s1Id
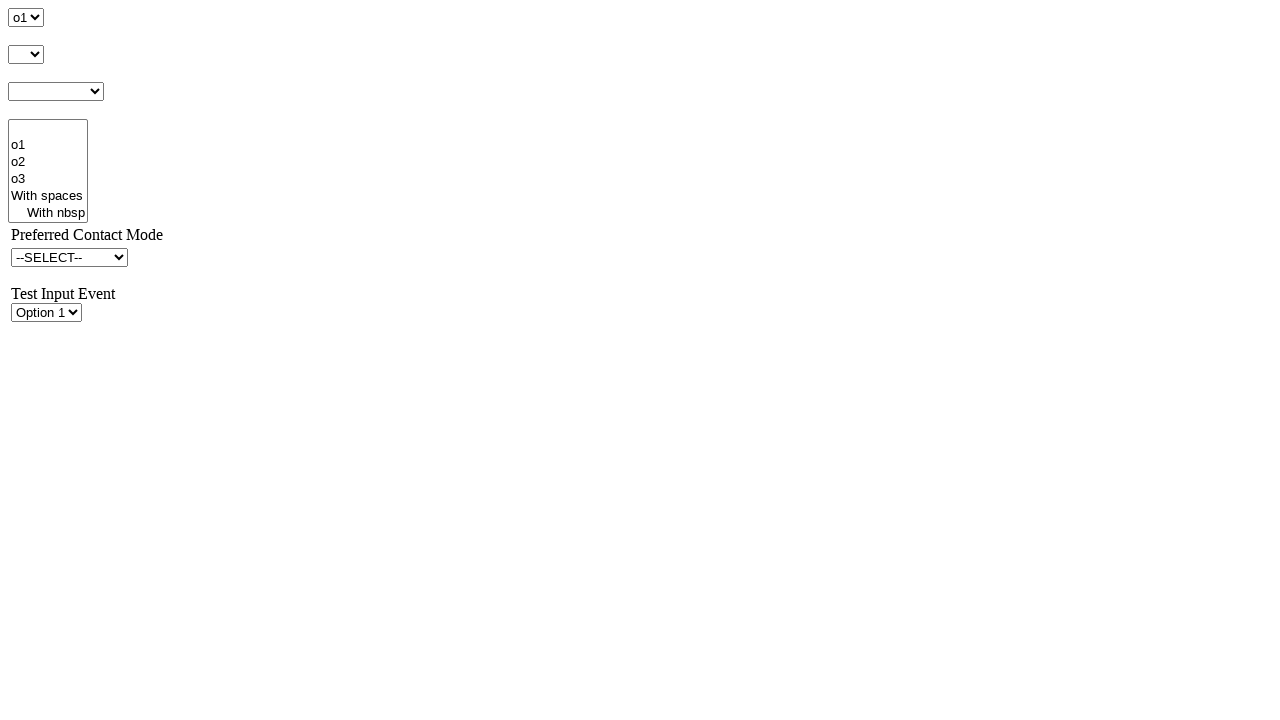

Selected dropdown option by value 'o2' again on #s1Id
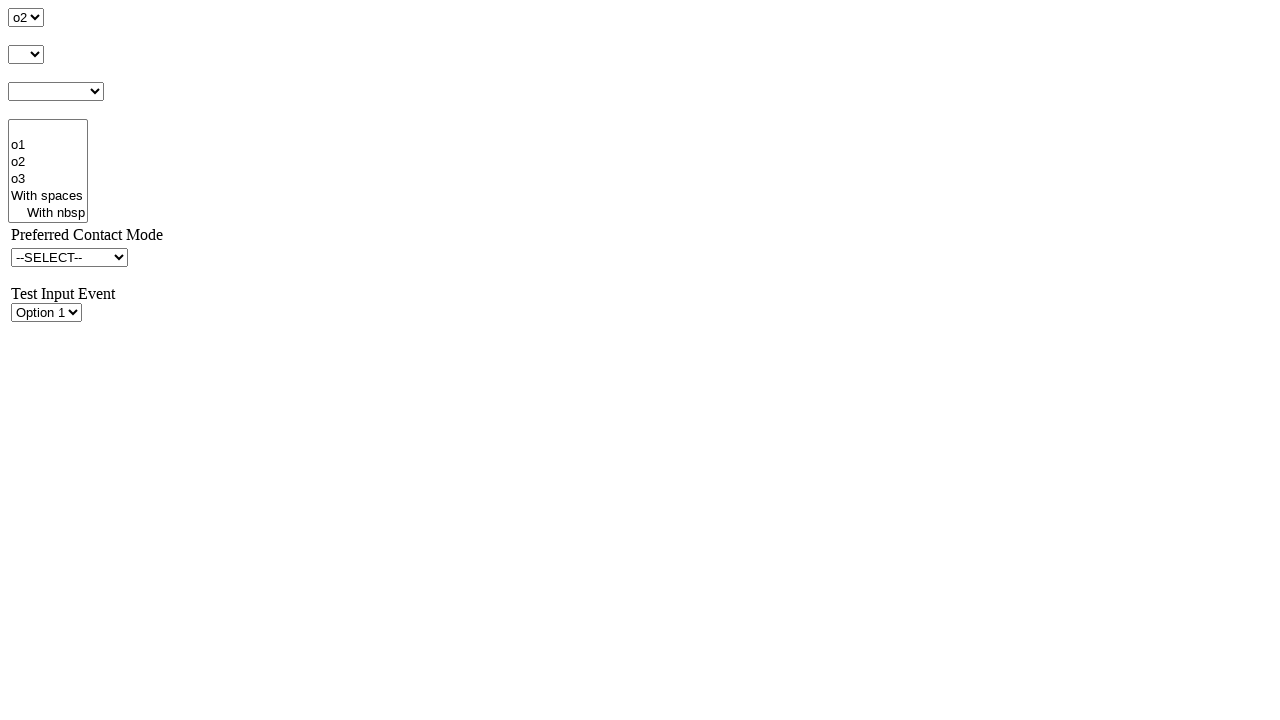

Selected dropdown option by visible text 'o3' again on #s1Id
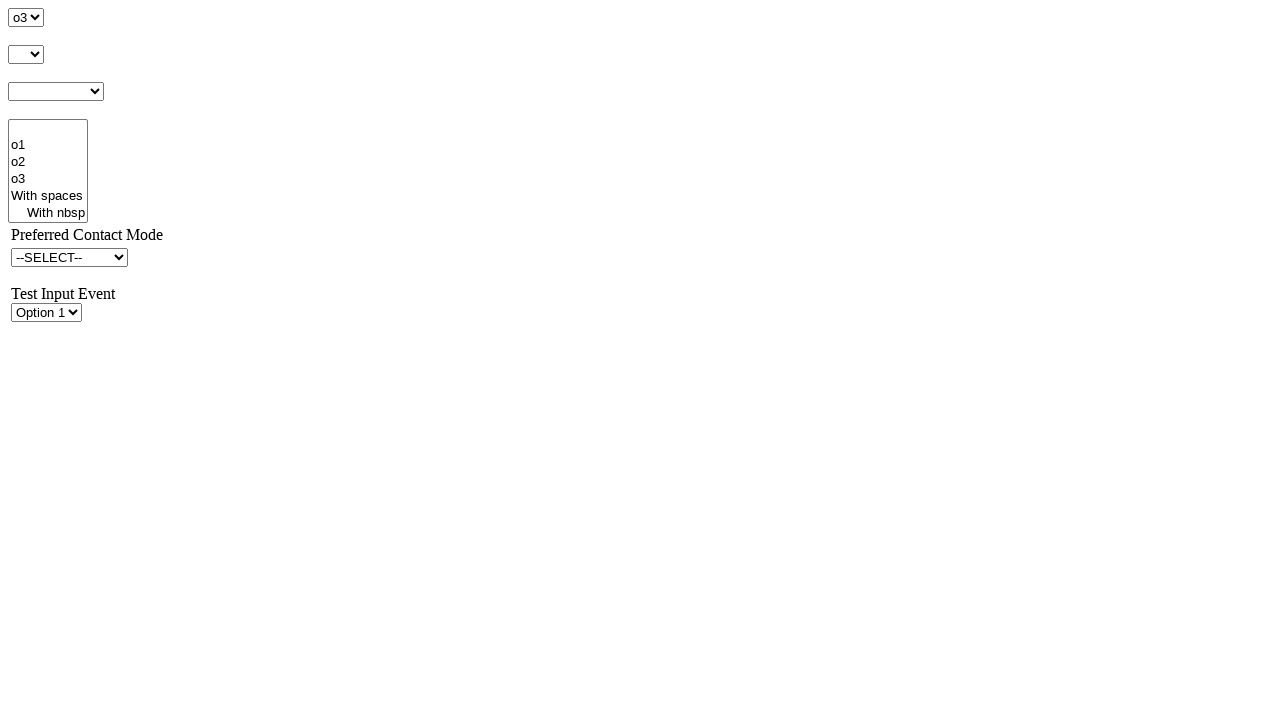

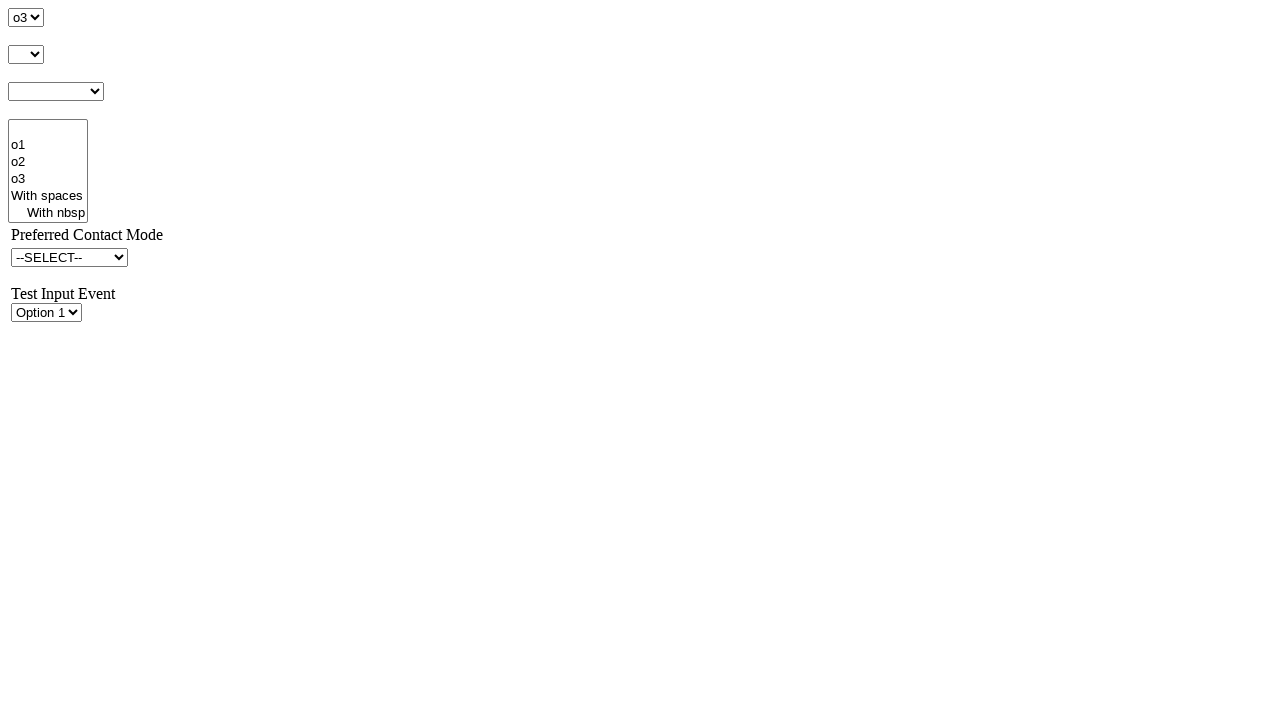